Tests shopping cart functionality by adding items to cart and verifying they appear correctly

Starting URL: https://jupiter.cloud.planittesting.com/#/

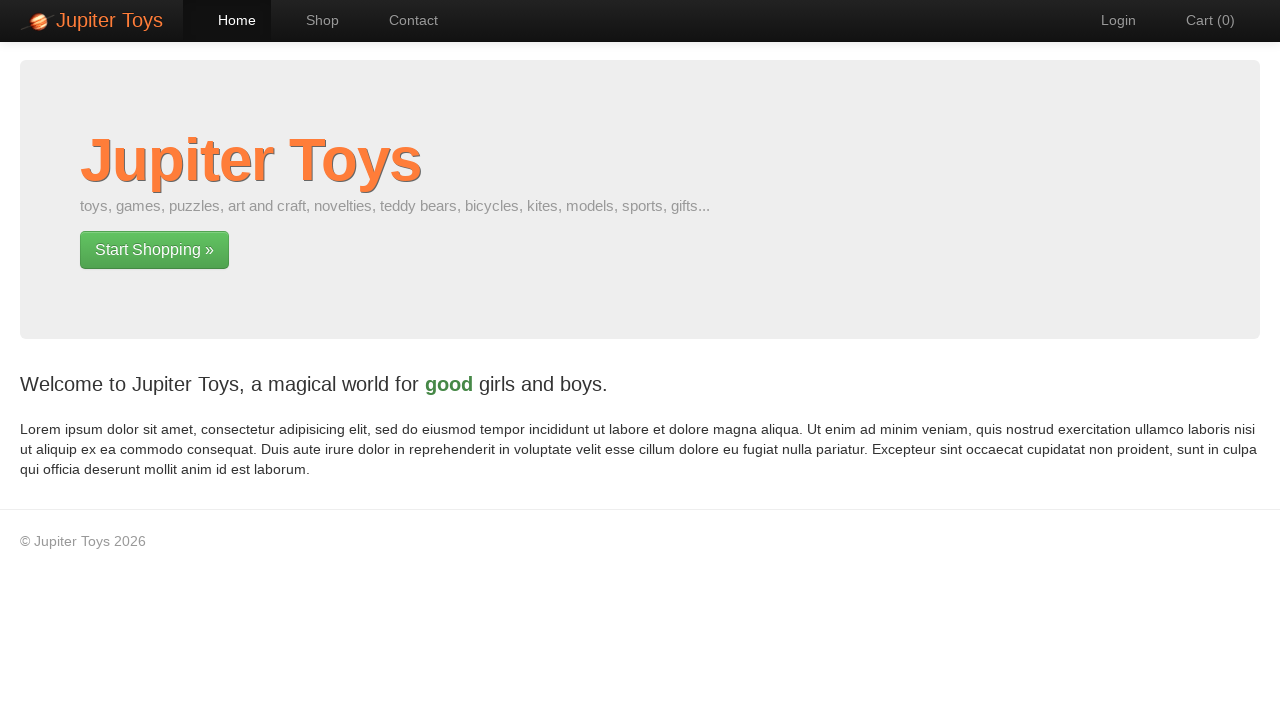

Clicked Shop link to navigate to shop page at (312, 20) on text=Shop
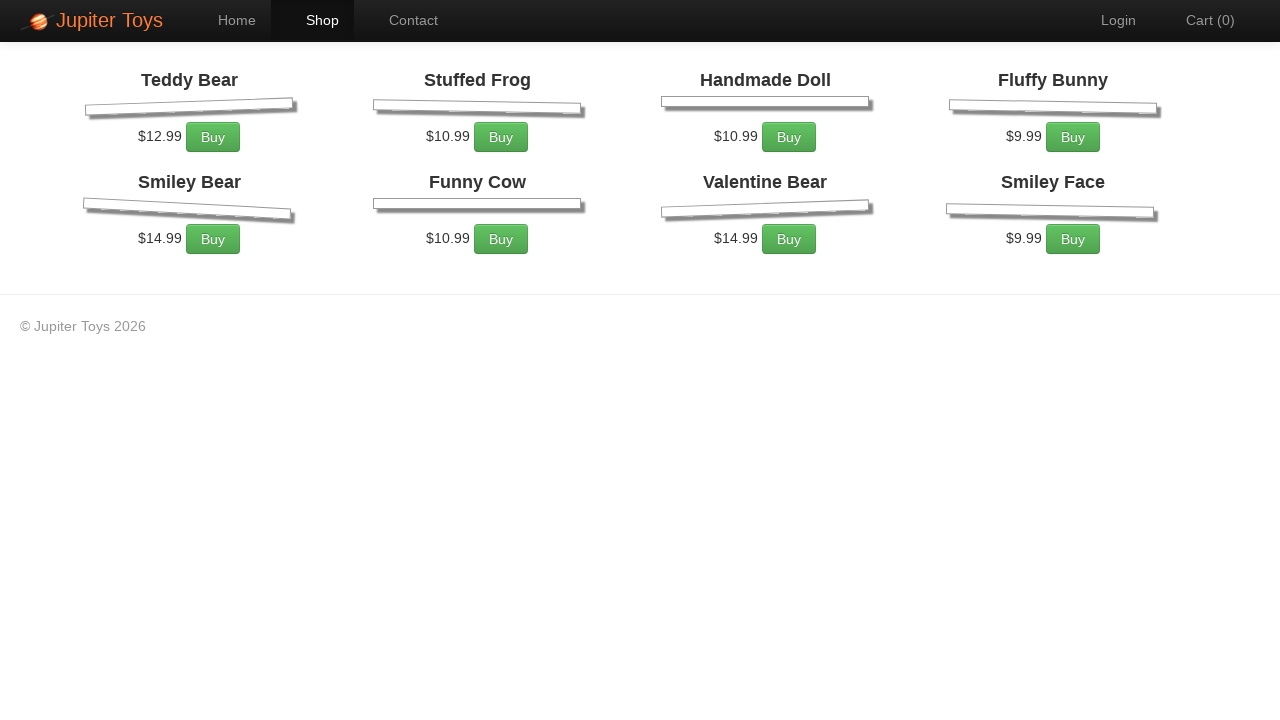

Shop page loaded with networkidle state
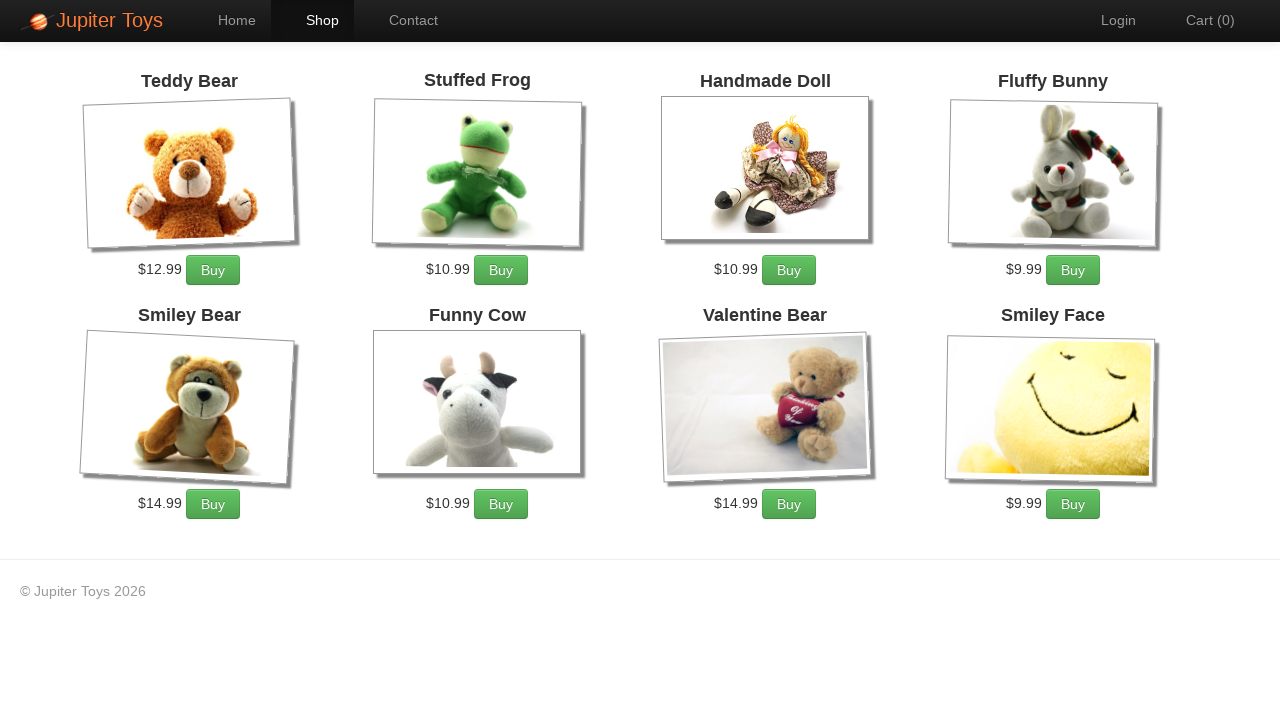

Located Funny Cow product card
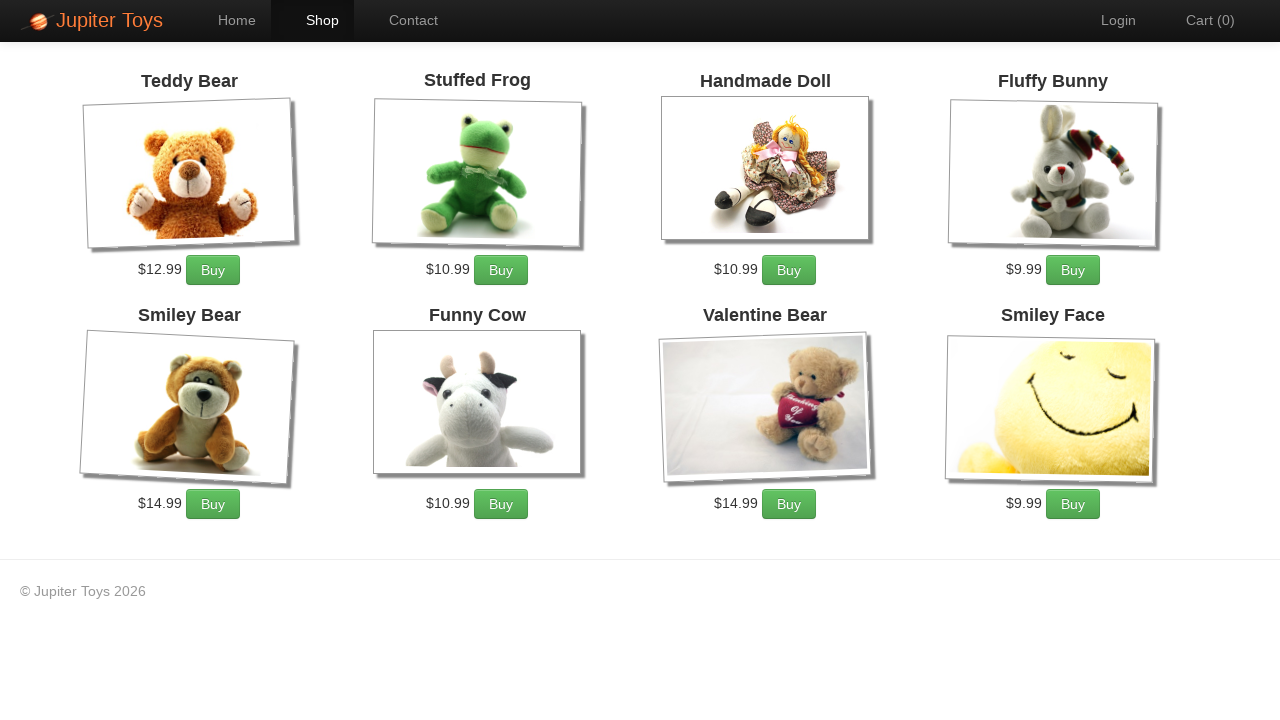

Clicked Buy button on Funny Cow (first click) at (501, 504) on li.product >> internal:has-text="Funny Cow"i >> text=Buy
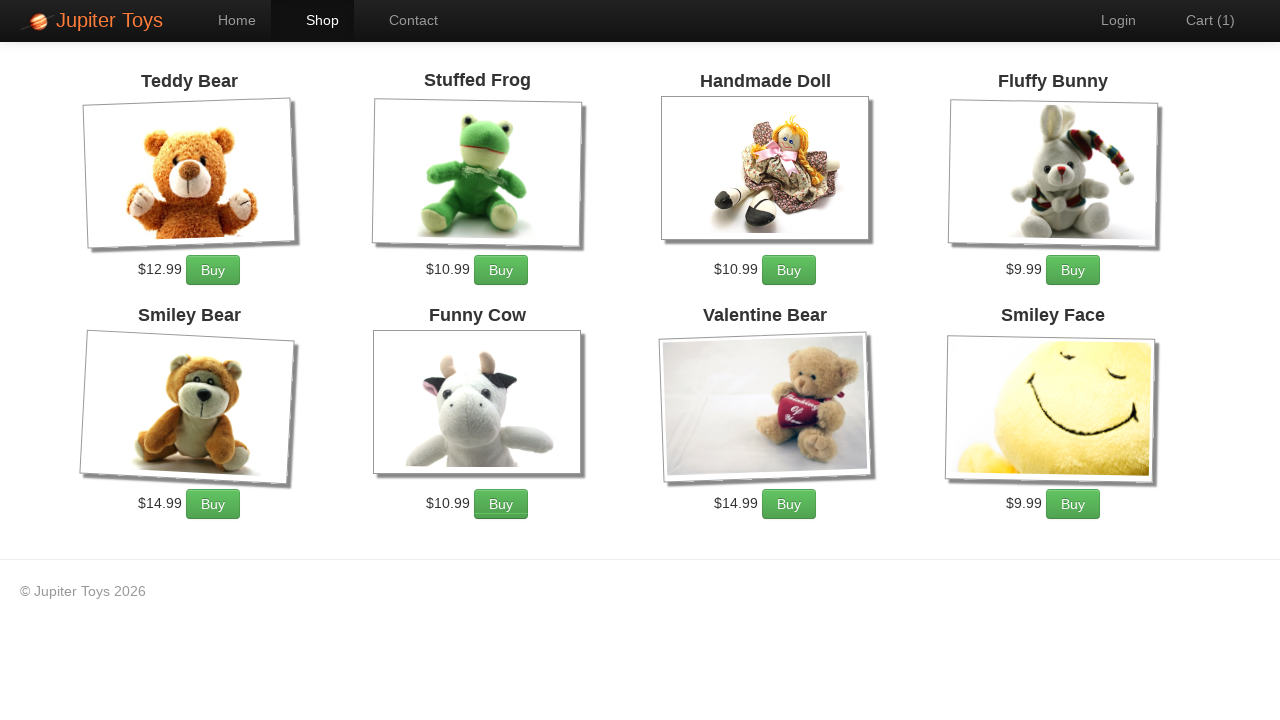

Clicked Buy button on Funny Cow (second click) at (501, 504) on li.product >> internal:has-text="Funny Cow"i >> text=Buy
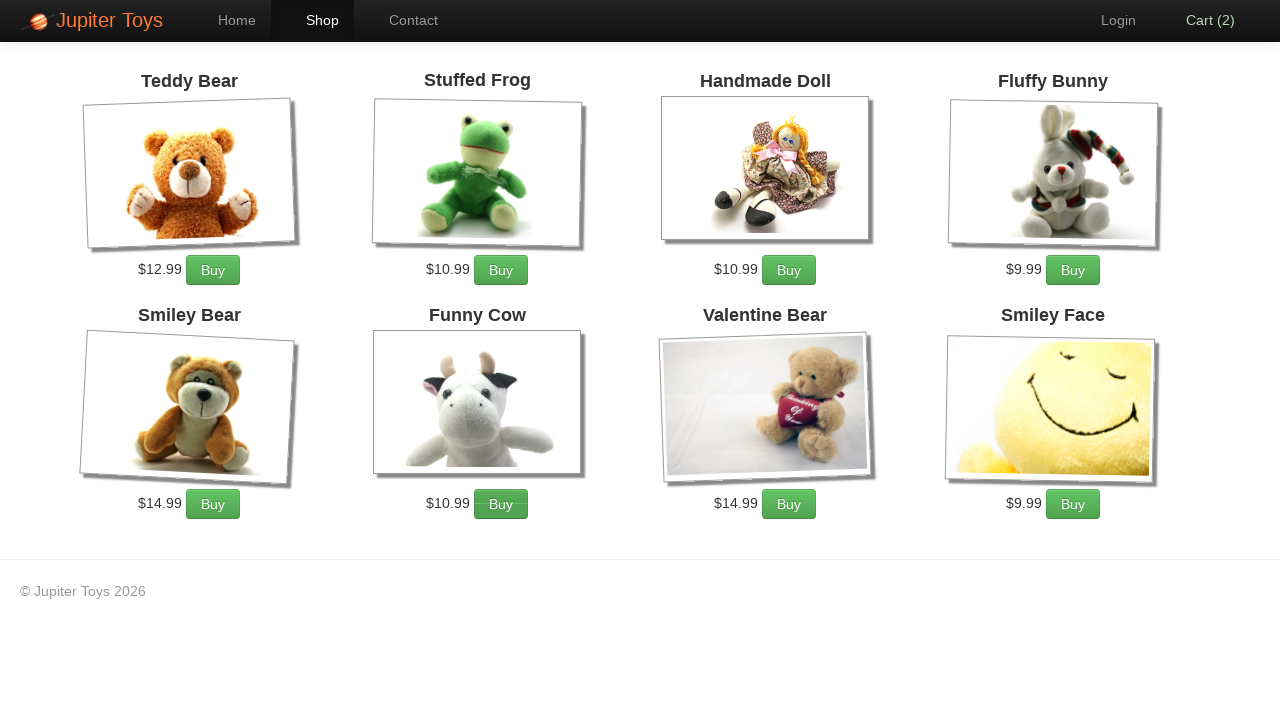

Located Fluffy Bunny product card
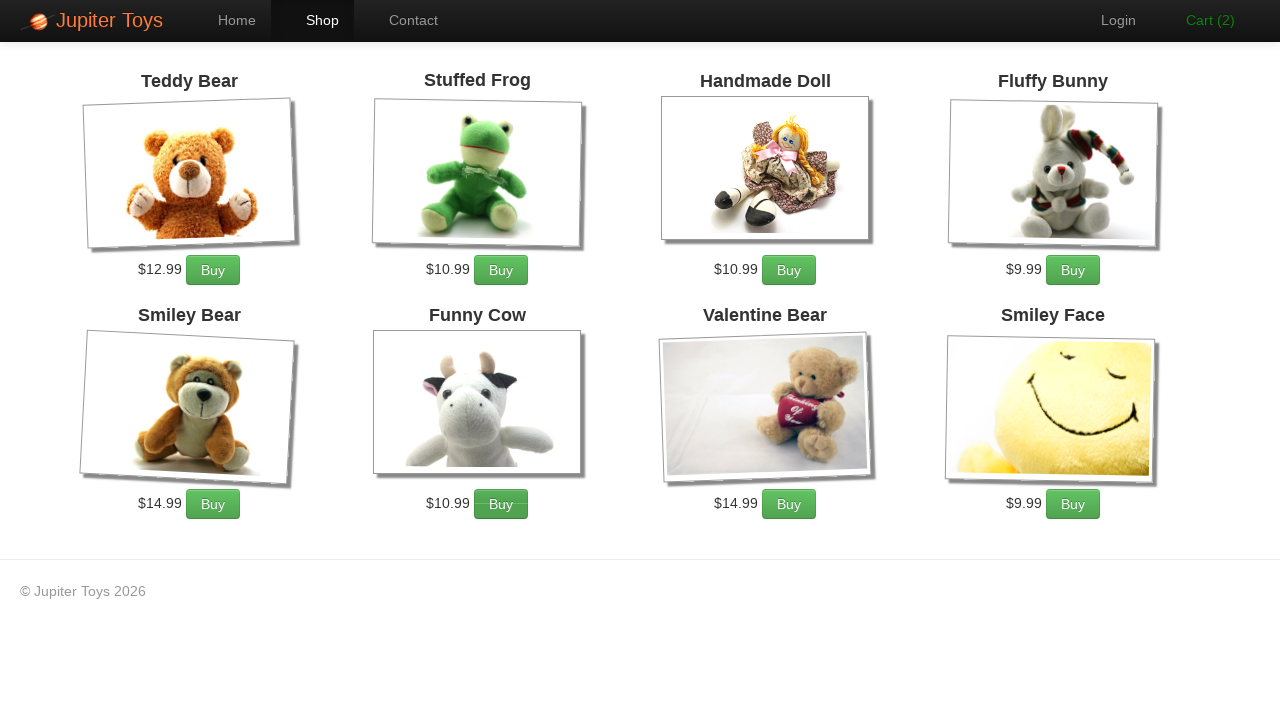

Clicked Buy button on Fluffy Bunny at (1073, 270) on li.product >> internal:has-text="Fluffy Bunny"i >> text=Buy
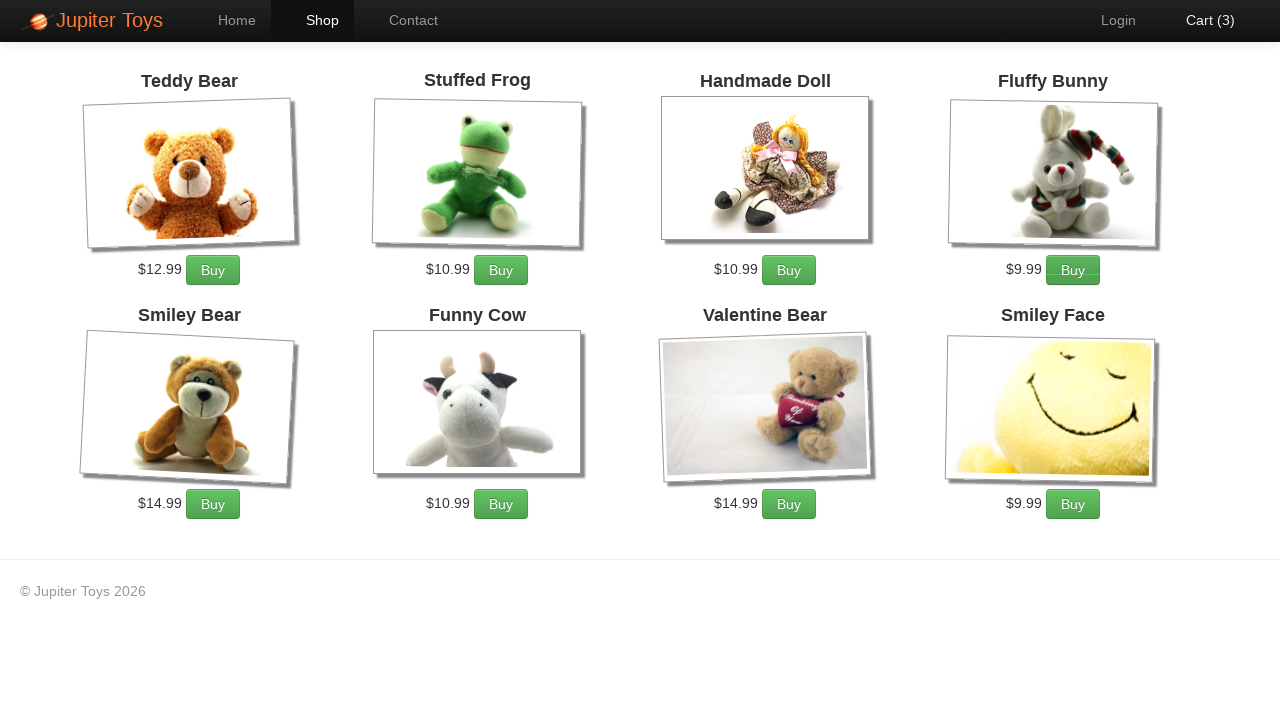

Clicked Cart menu to view shopping cart at (1200, 20) on text=Cart
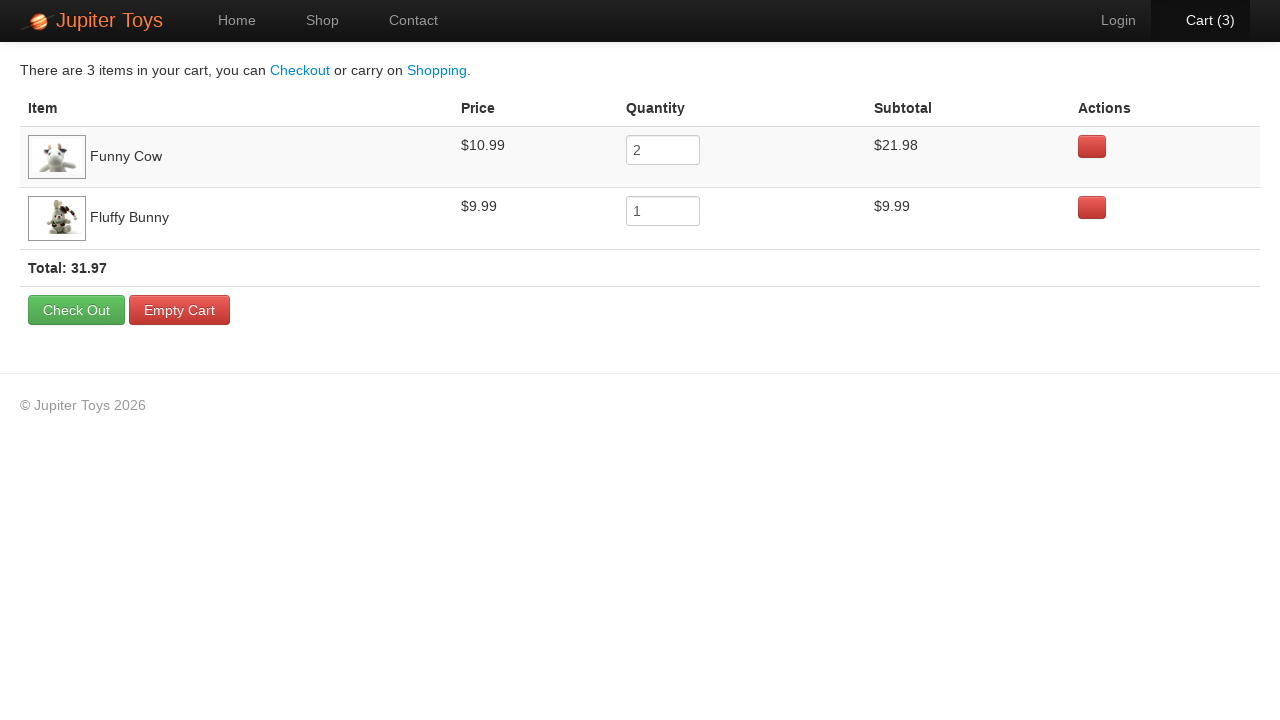

Cart page loaded with cart items visible
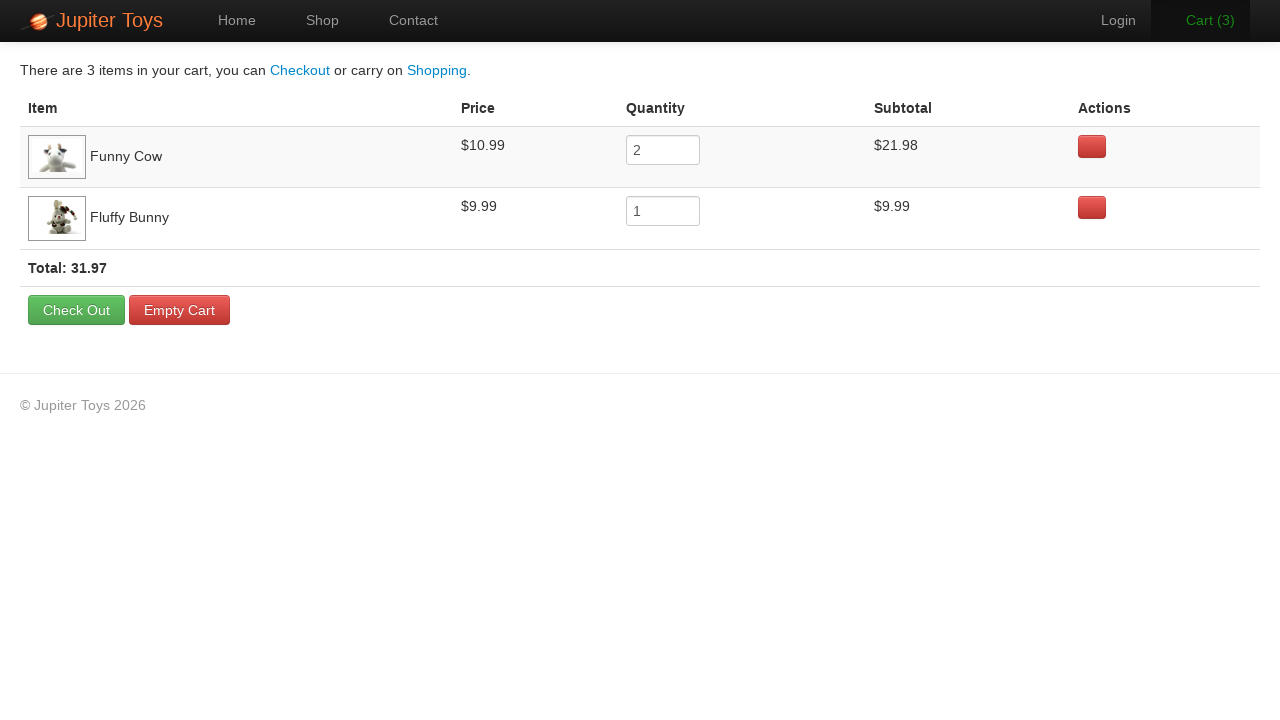

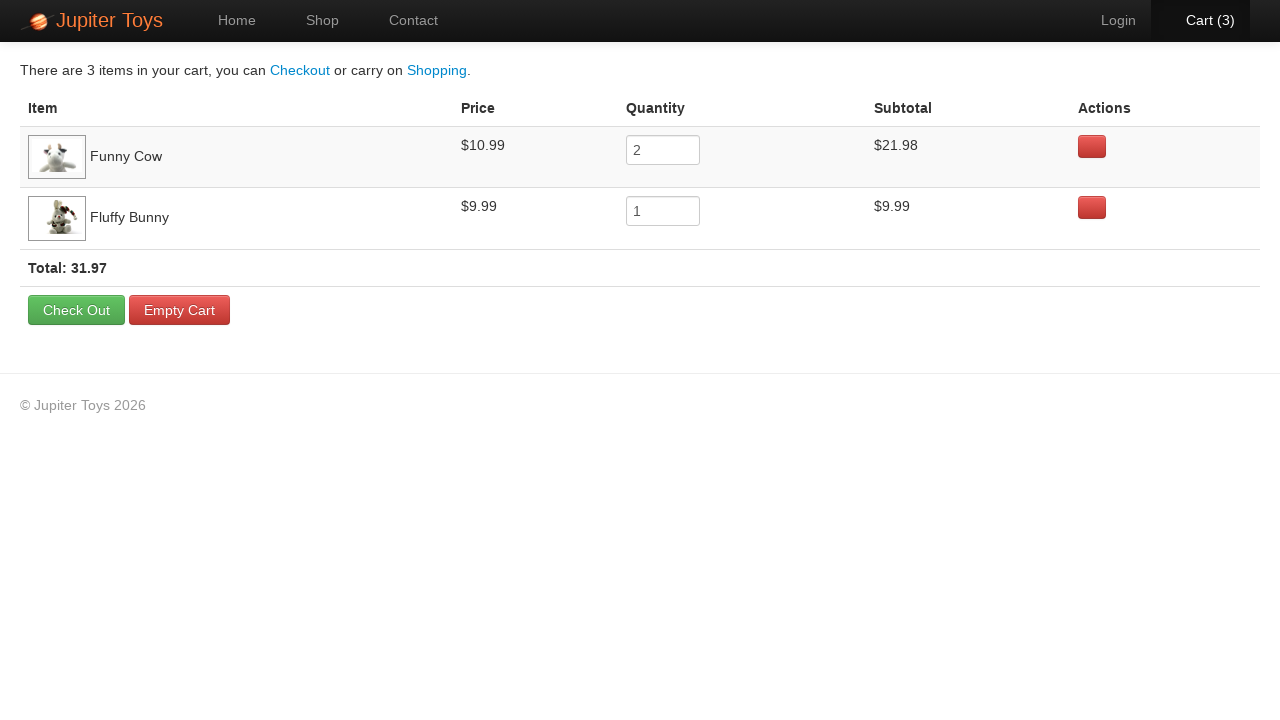